Tests browser console logging by navigating to a test page and clicking buttons that trigger console.log and console.error calls

Starting URL: https://www.selenium.dev/selenium/web/bidi/logEntryAdded.html

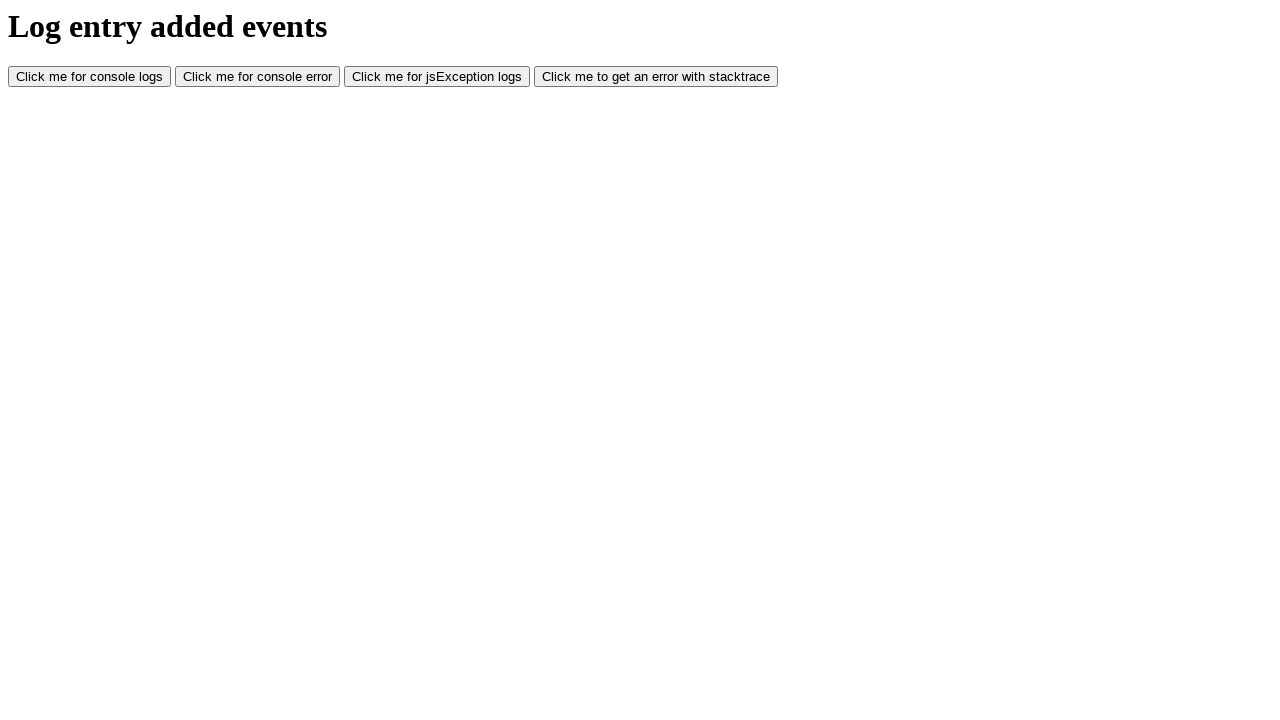

Clicked console log button at (90, 77) on #consoleLog
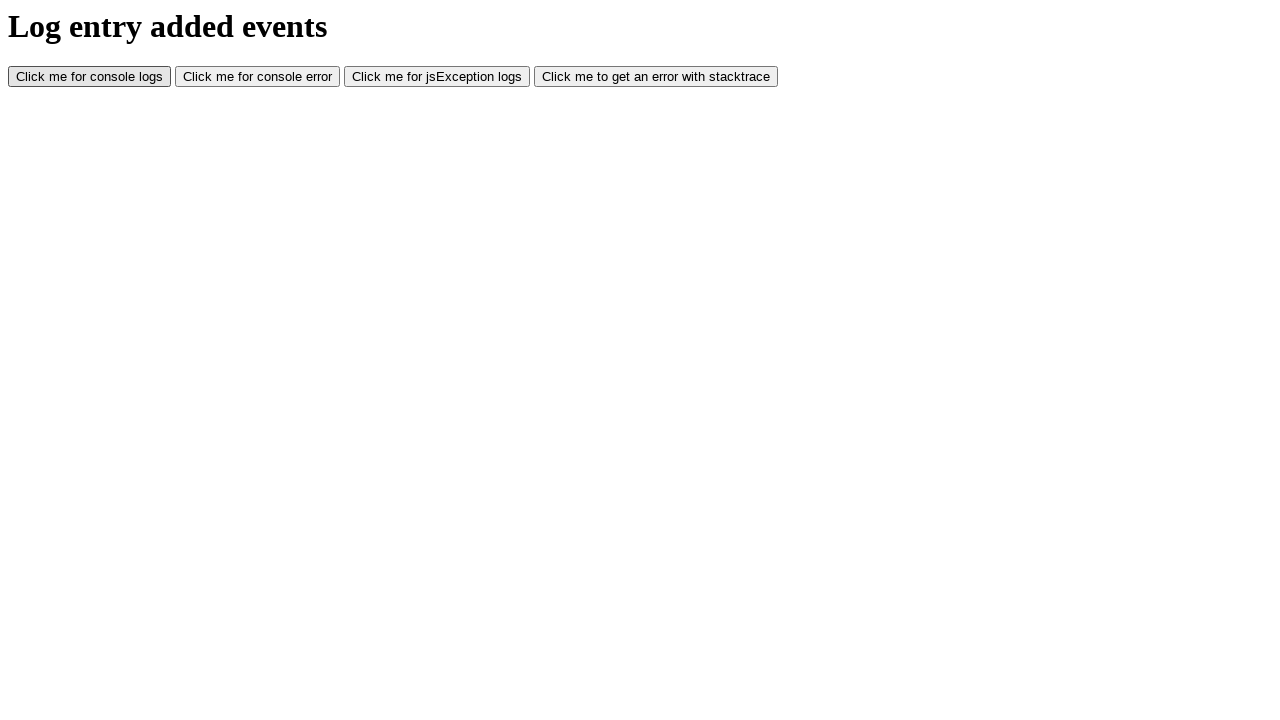

Clicked console error button at (258, 77) on #consoleError
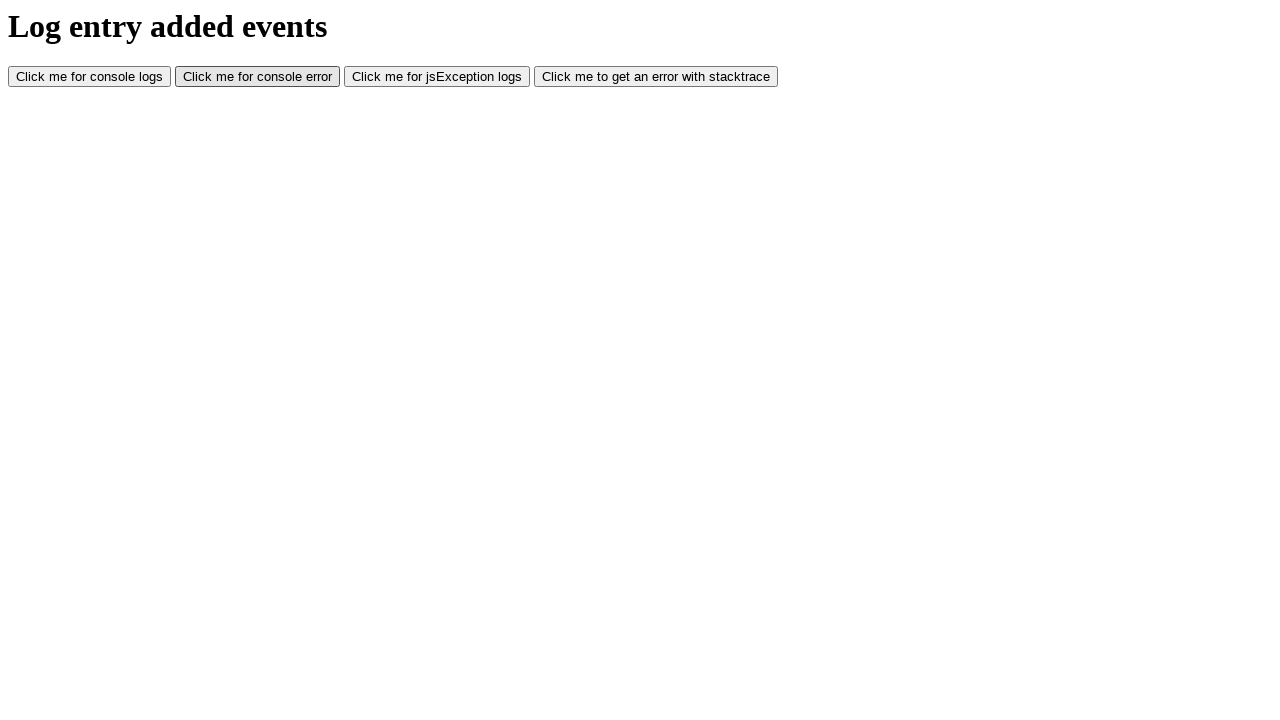

Waited 1000ms to ensure logs are captured
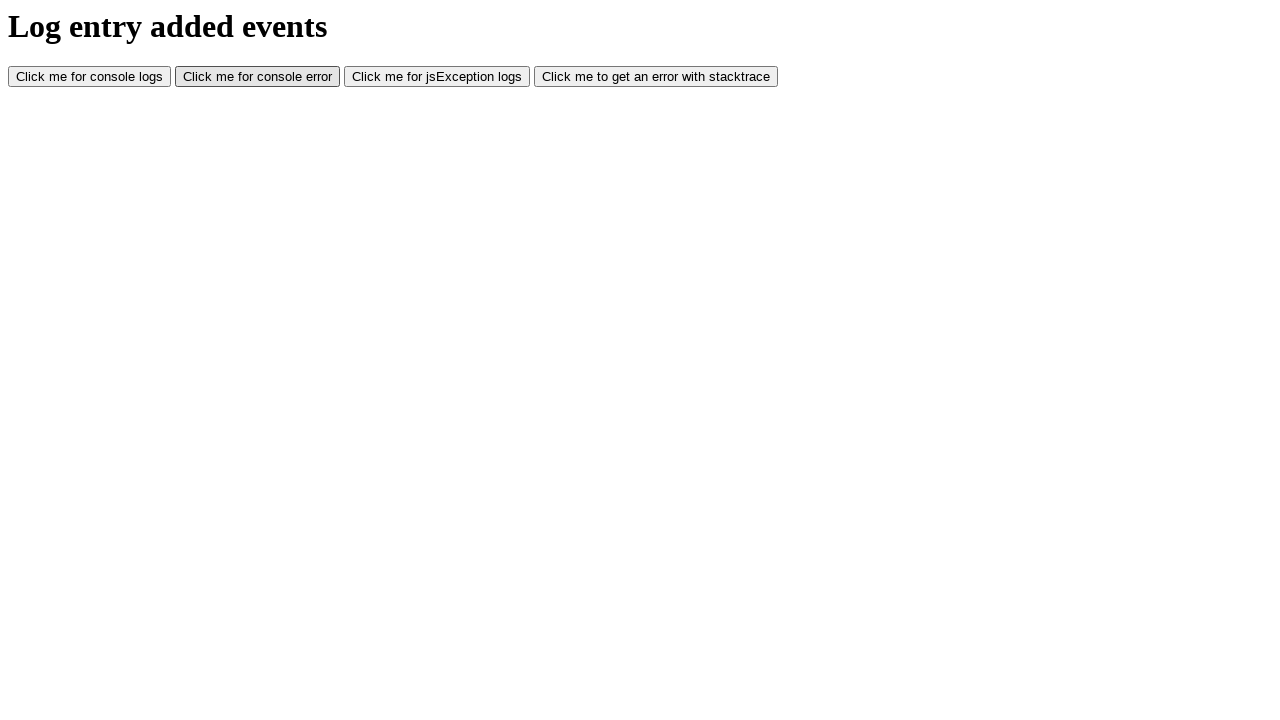

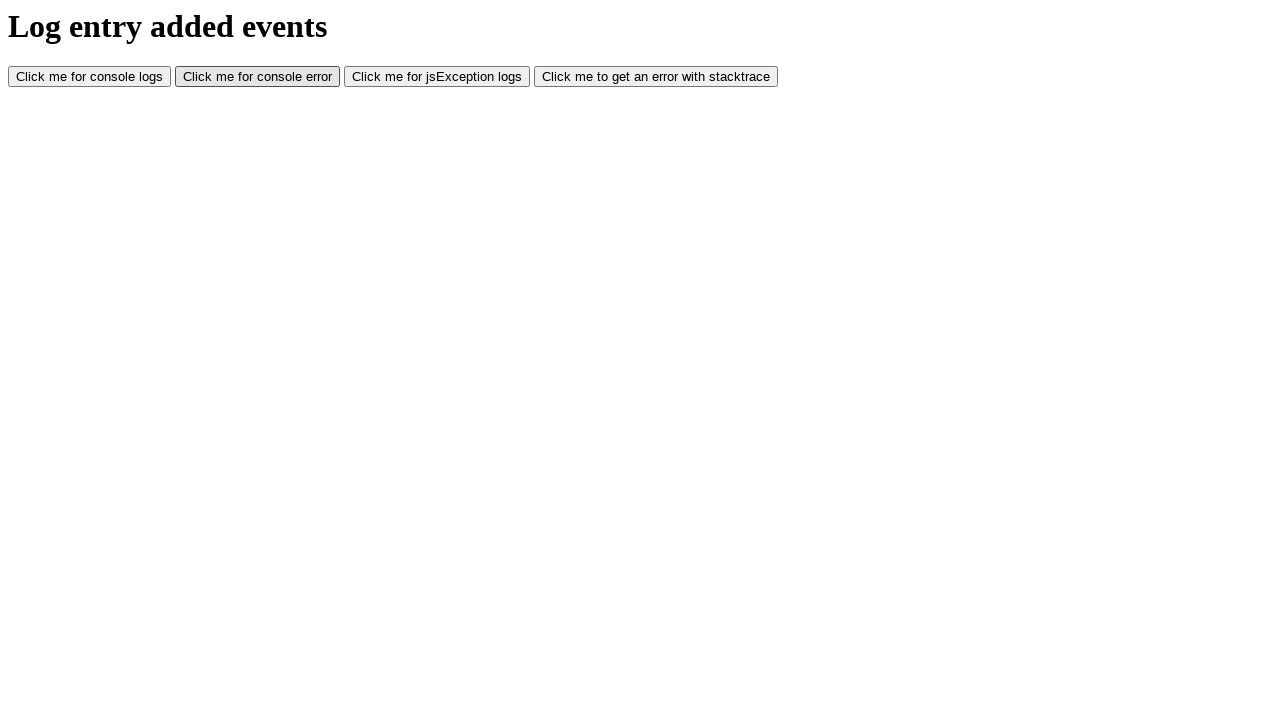